Navigates to OrangeHRM demo page and selects a country from the dropdown menu without using Select class

Starting URL: https://www.orangehrm.com/hris-hr-software-demo/

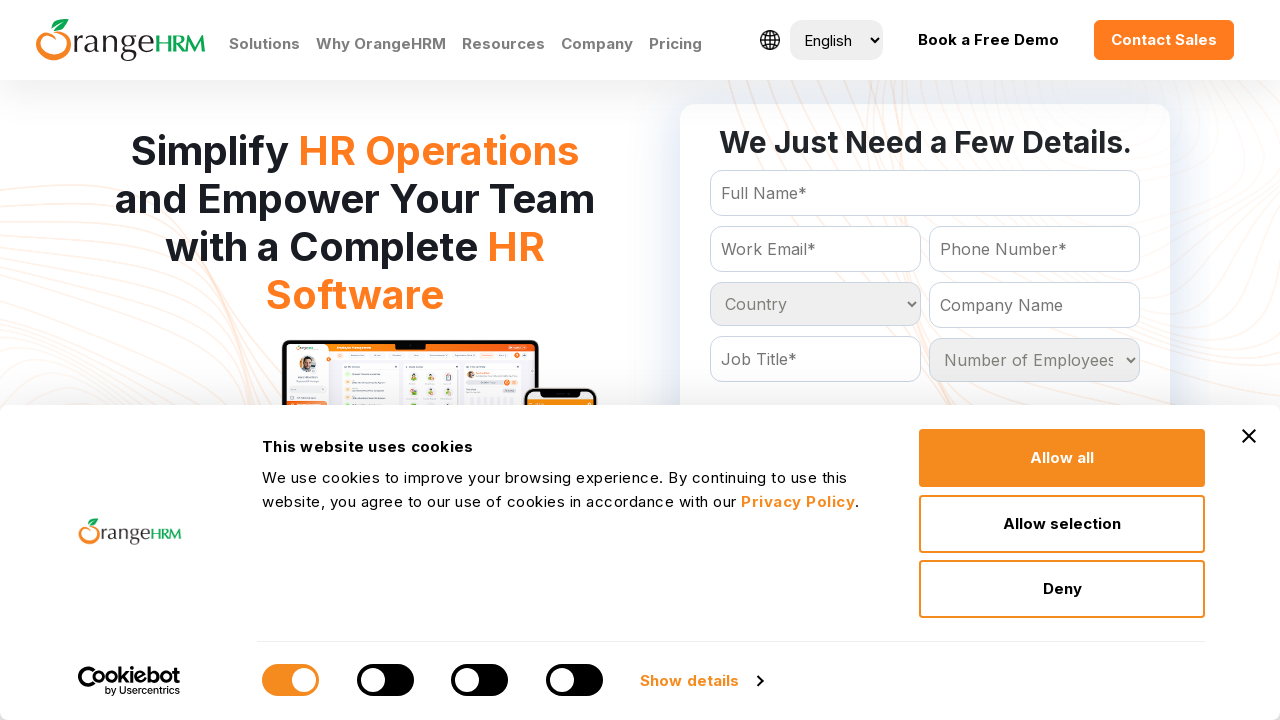

Located all country dropdown options
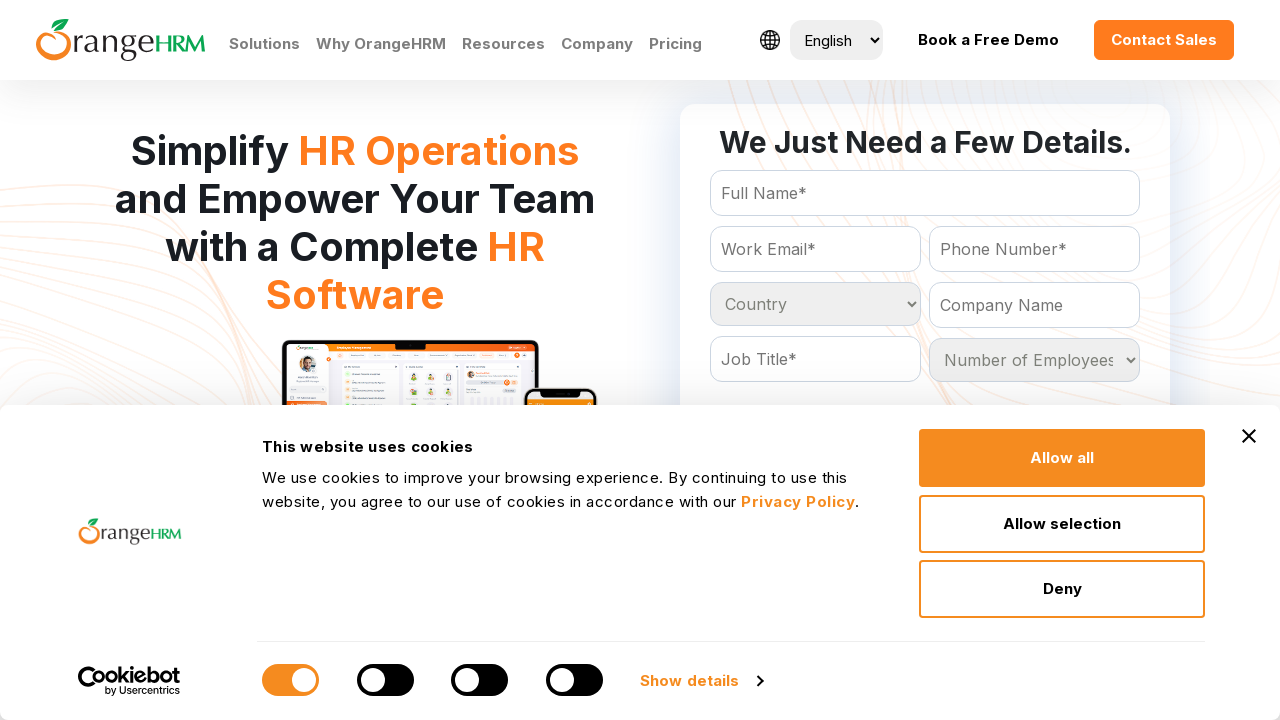

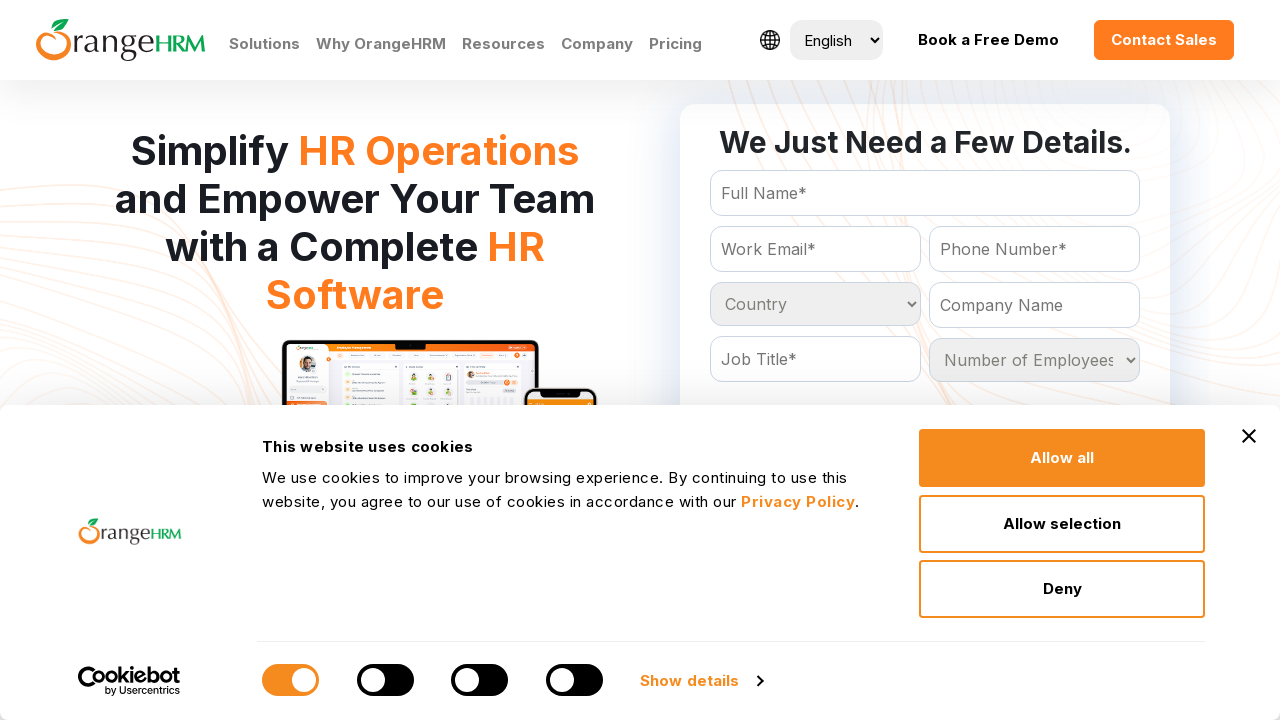